Tests radio button functionality by clicking the "Yes" radio button and verifying it's selected, then clicking the "Impressive" radio button and verifying that selection

Starting URL: https://demoqa.com/radio-button

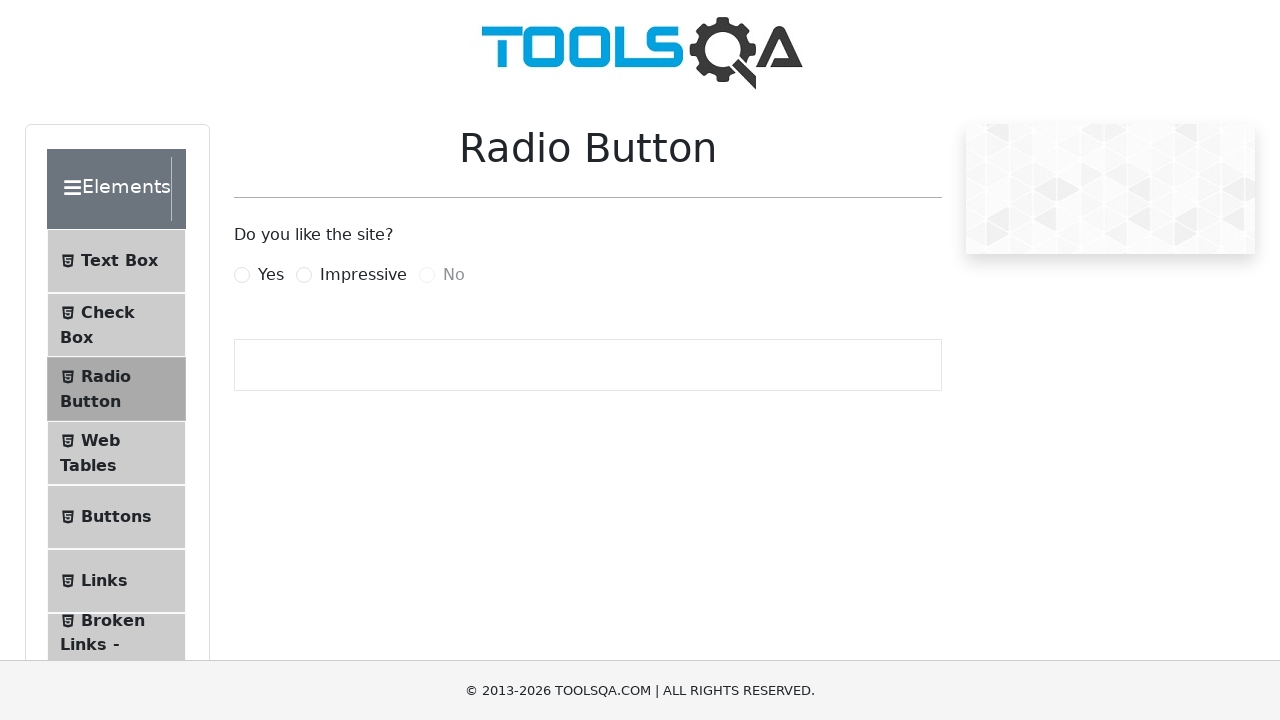

Navigated to radio button test page
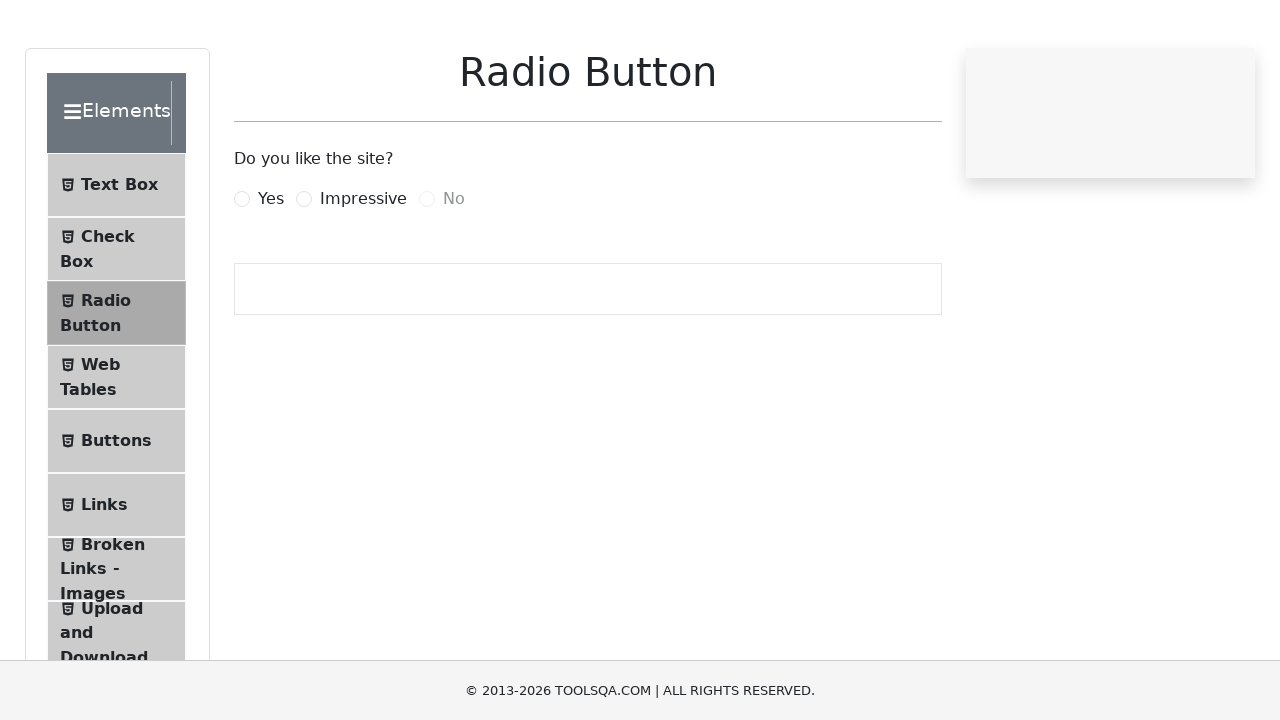

Clicked the 'Yes' radio button at (271, 275) on label[for='yesRadio']
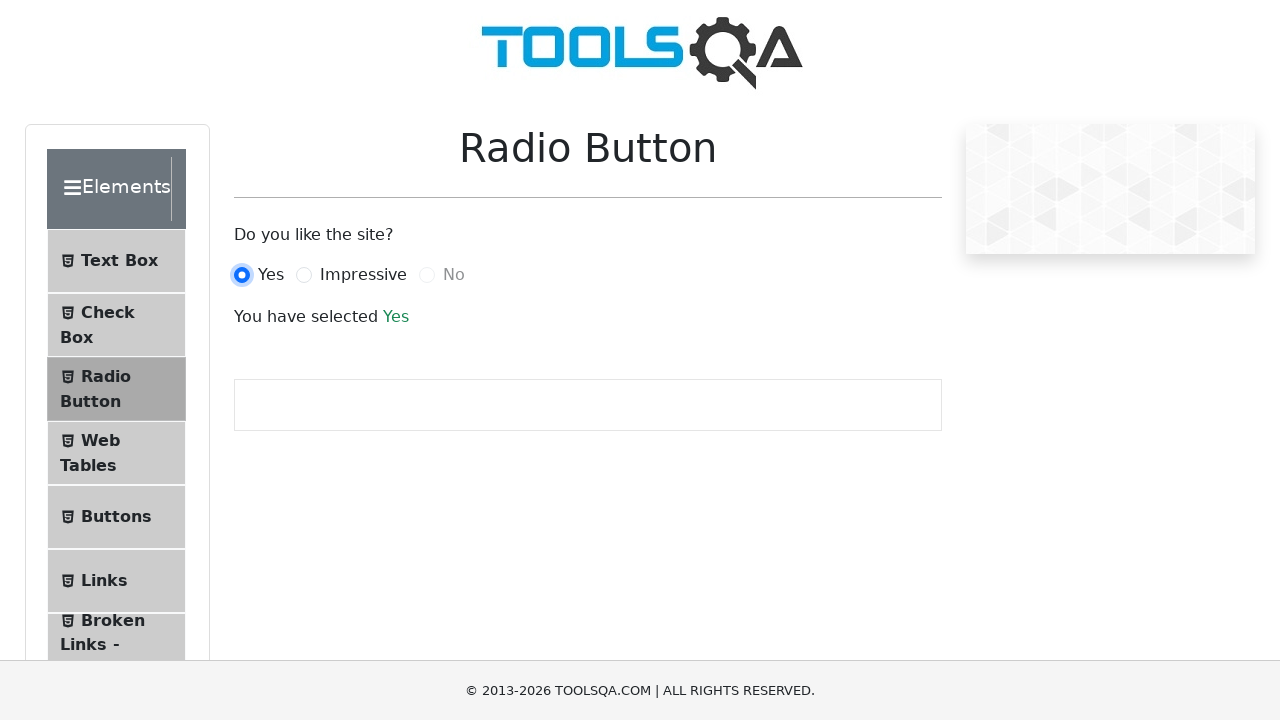

Waited for success result message to appear
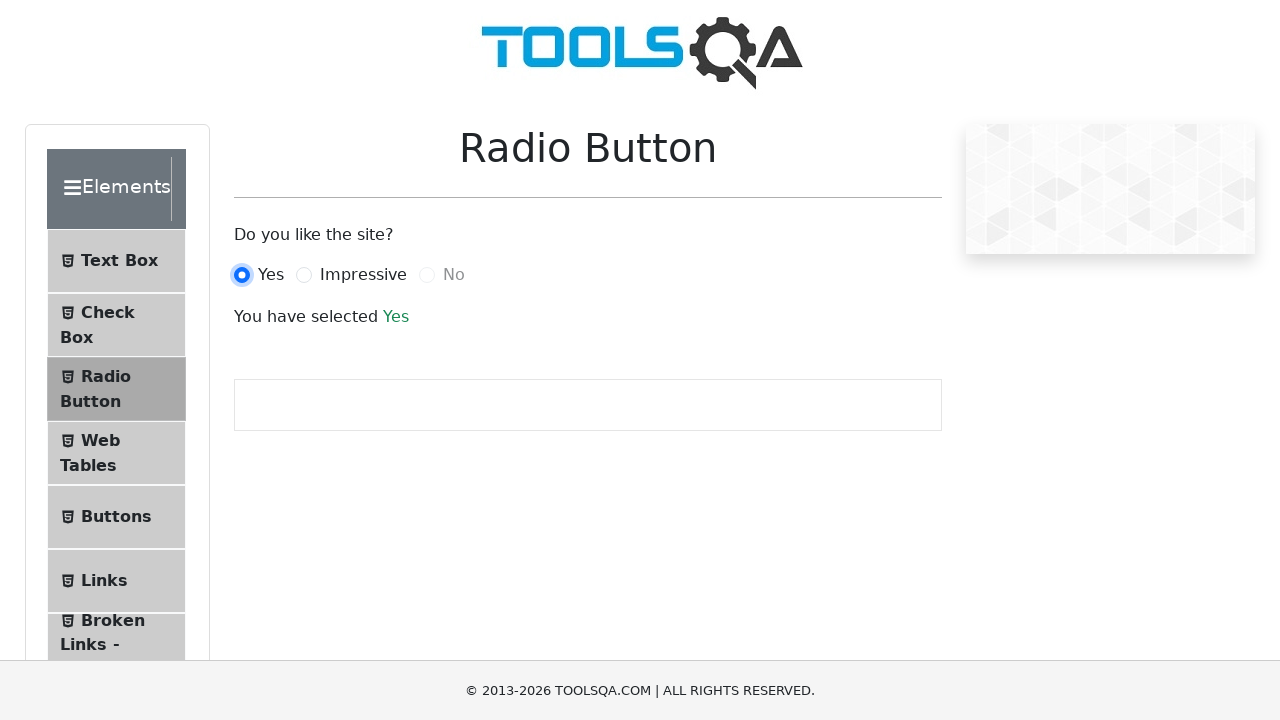

Retrieved success result text content
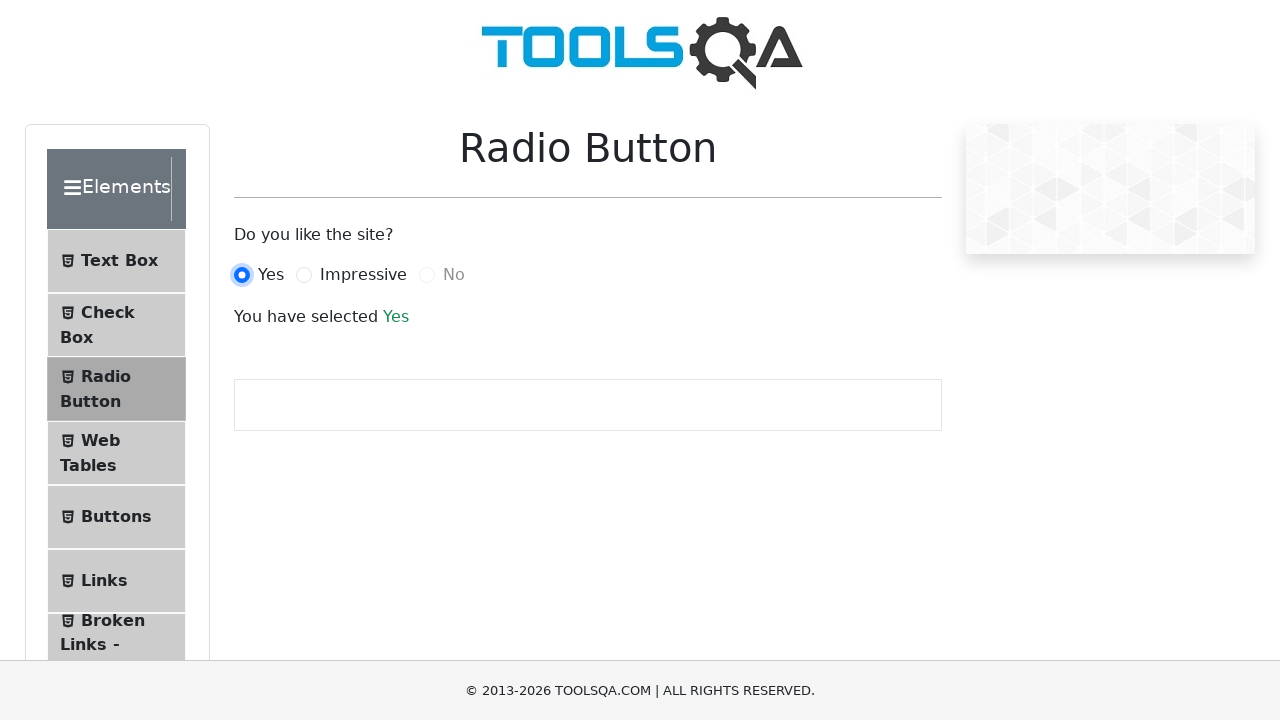

Verified that 'Yes' is displayed in the result
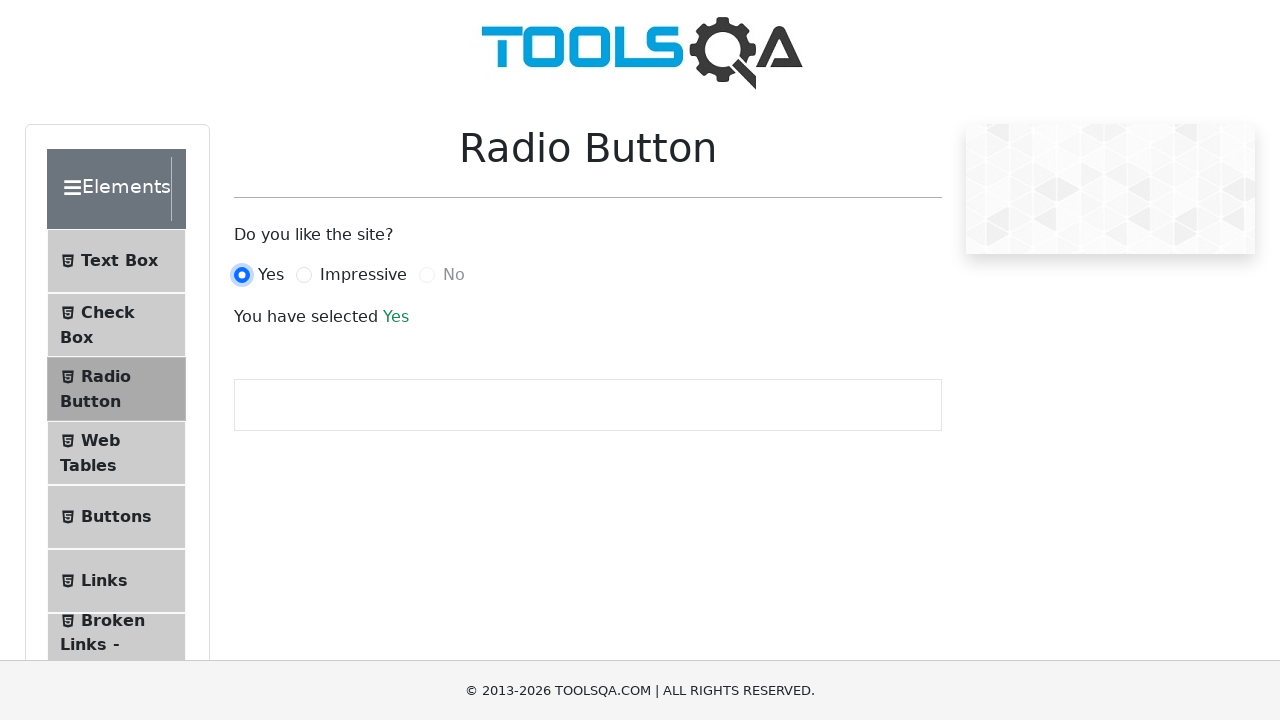

Clicked the 'Impressive' radio button at (363, 275) on label[for='impressiveRadio']
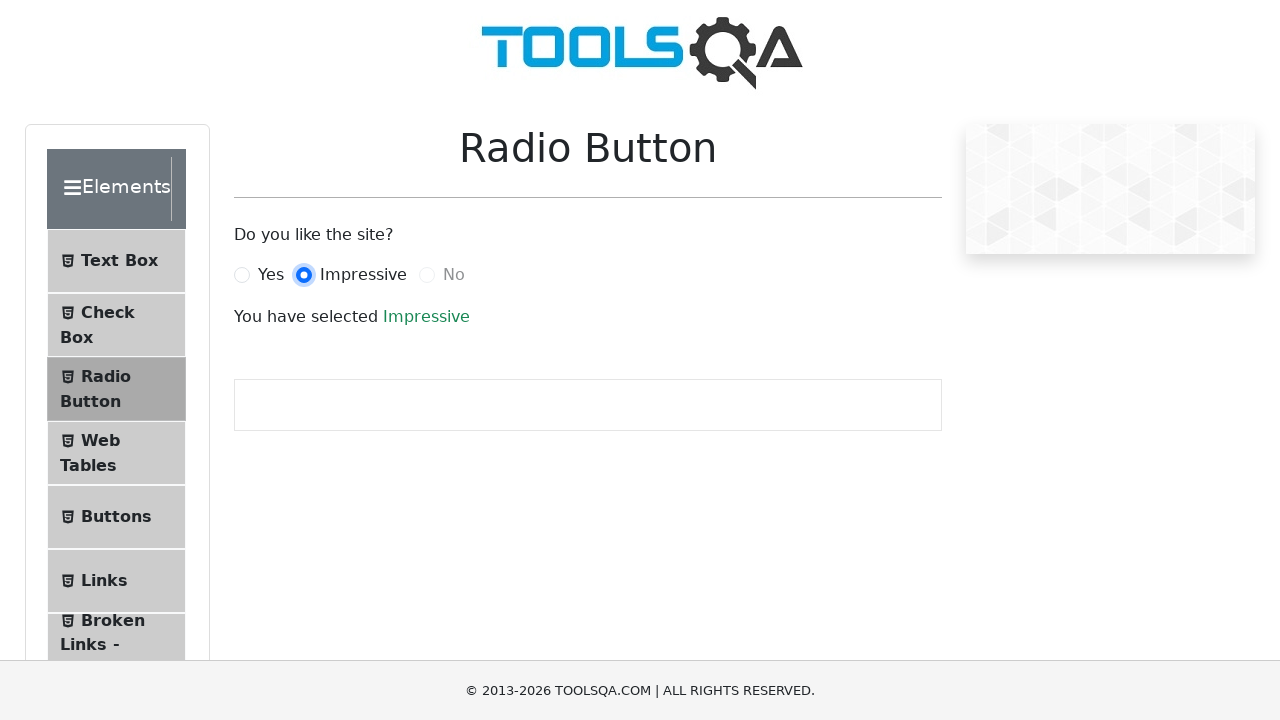

Retrieved success result text content after clicking Impressive
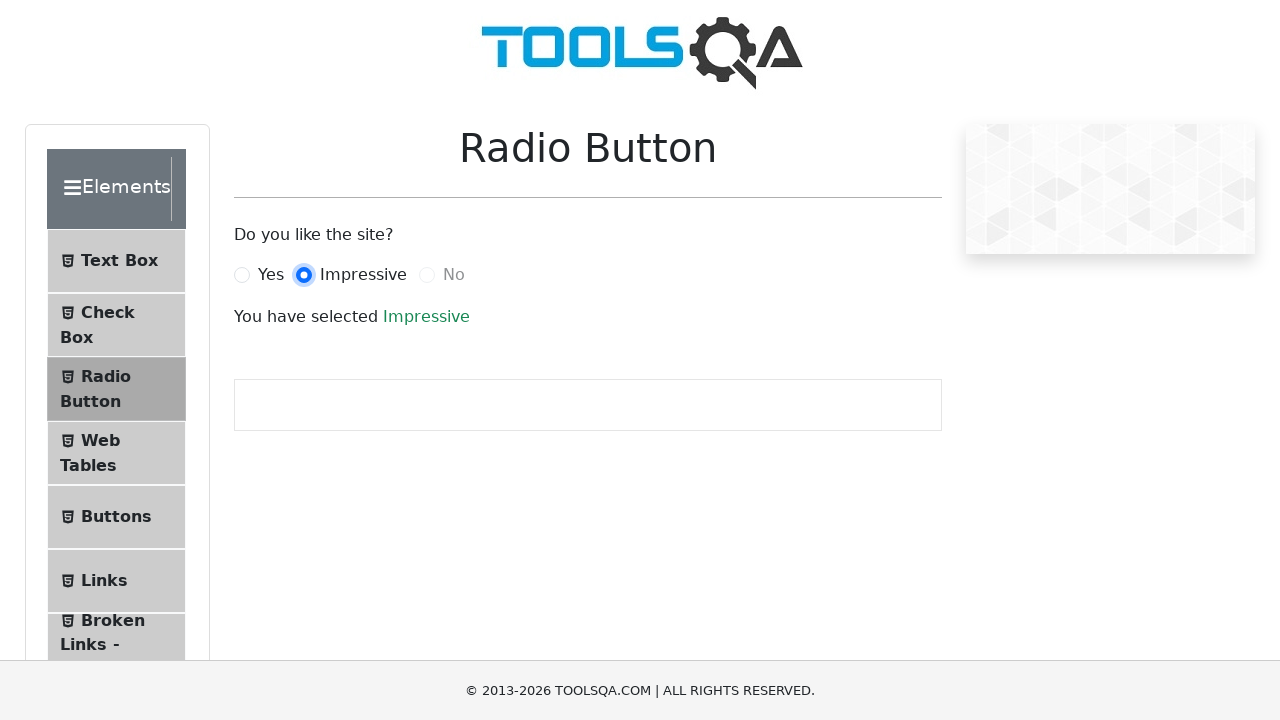

Verified that 'Impressive' is displayed in the result
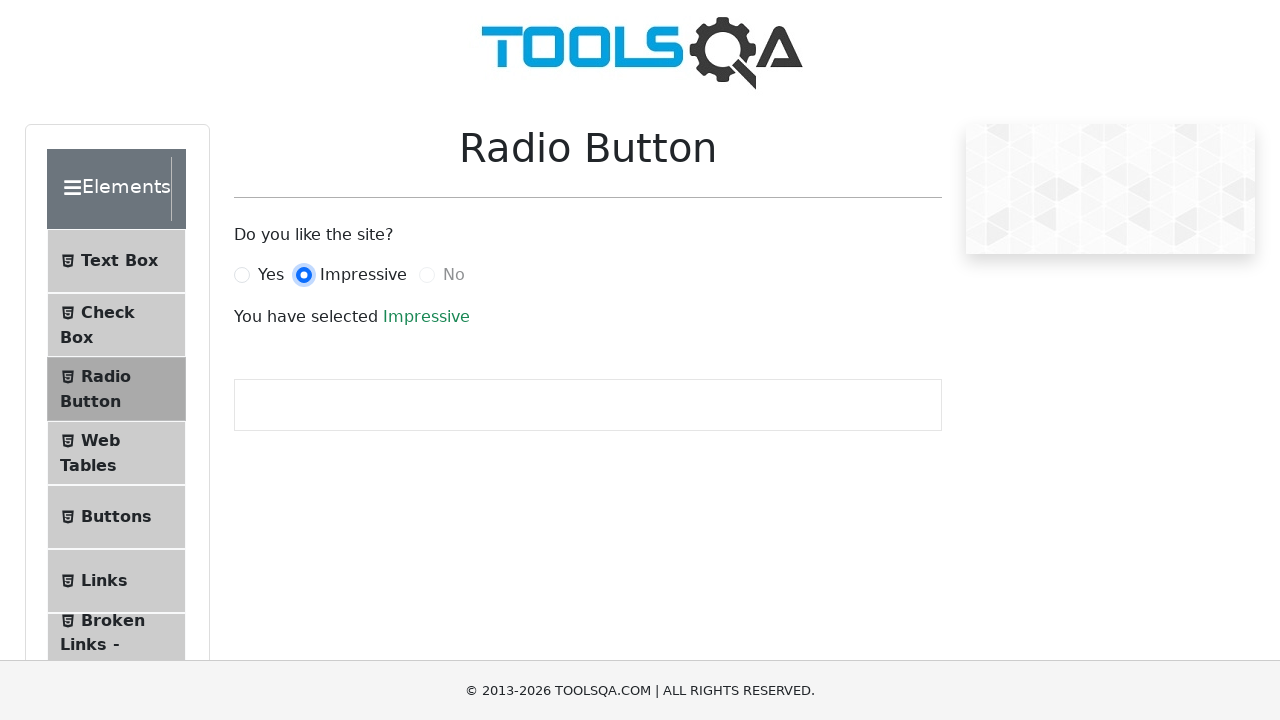

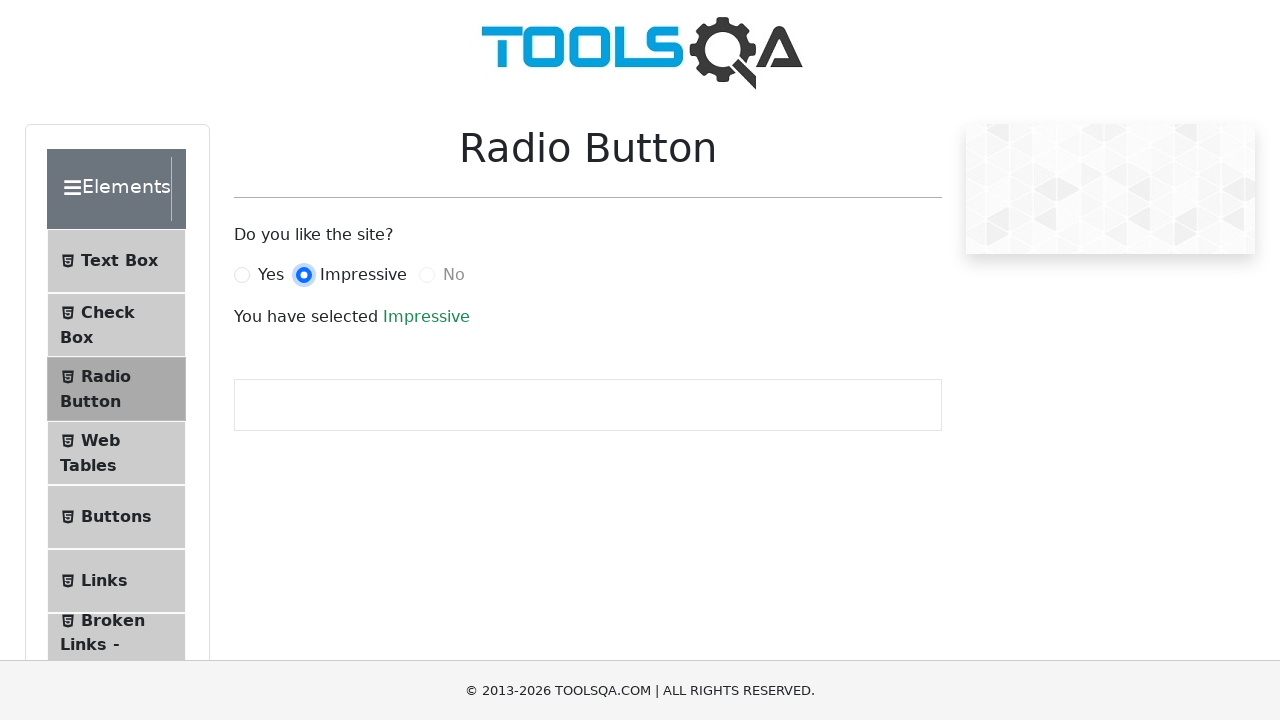